Tests the shopping flow by clicking on the Shop link, adding items to cart (2 Funny Cows and 1 Fluffy Bunny), navigating to the cart, and verifying the cart contents are displayed.

Starting URL: http://jupiter.cloud.planittesting.com/#/

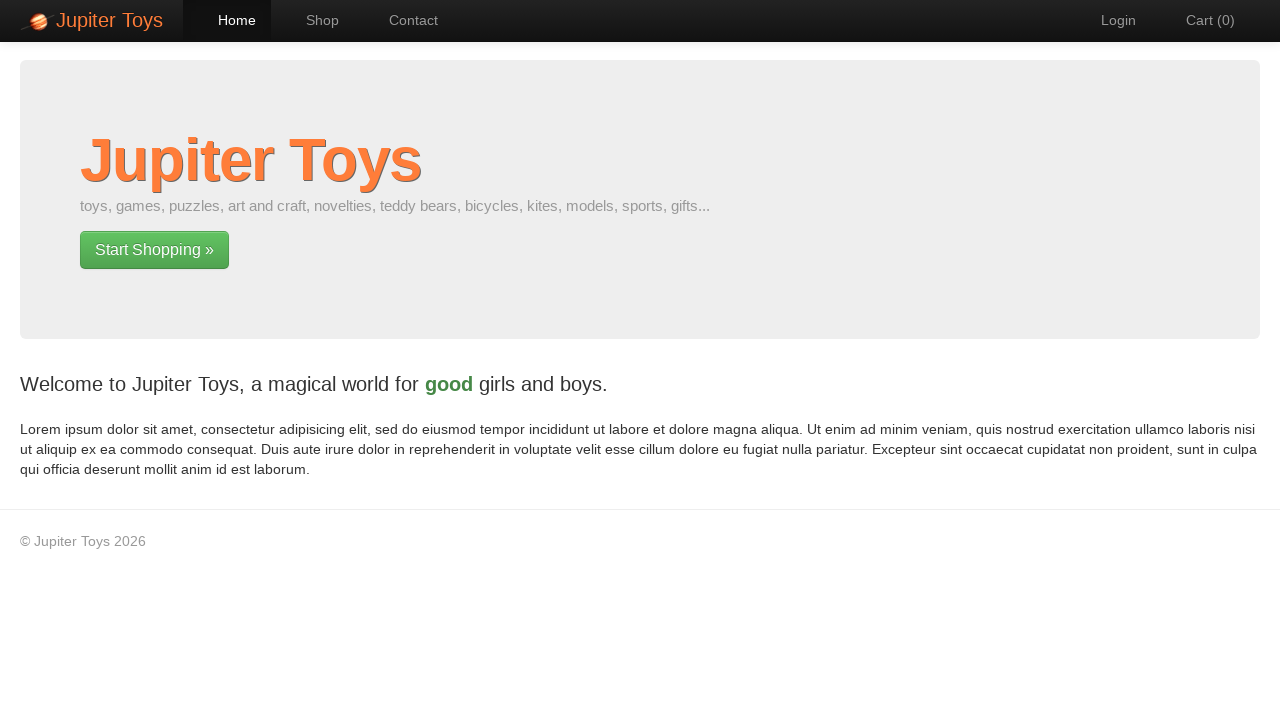

Clicked on Shop link at (312, 20) on a:text('Shop')
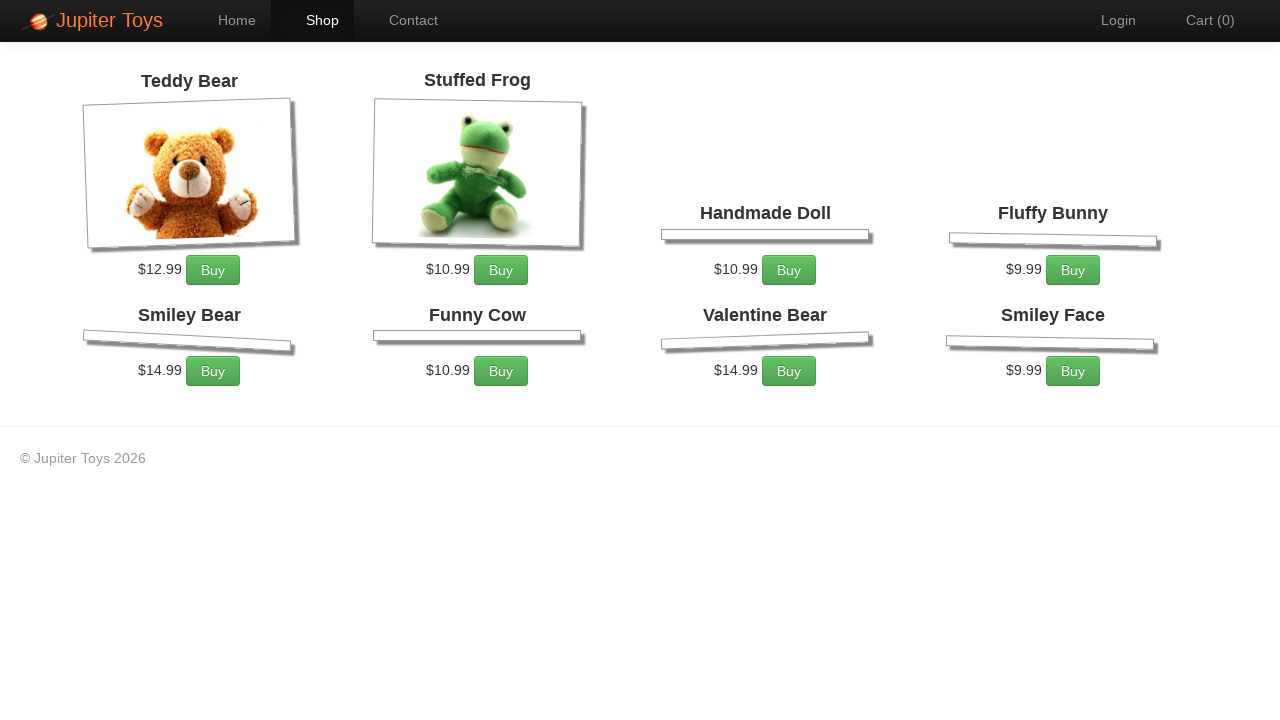

Shop page loaded and product items are visible
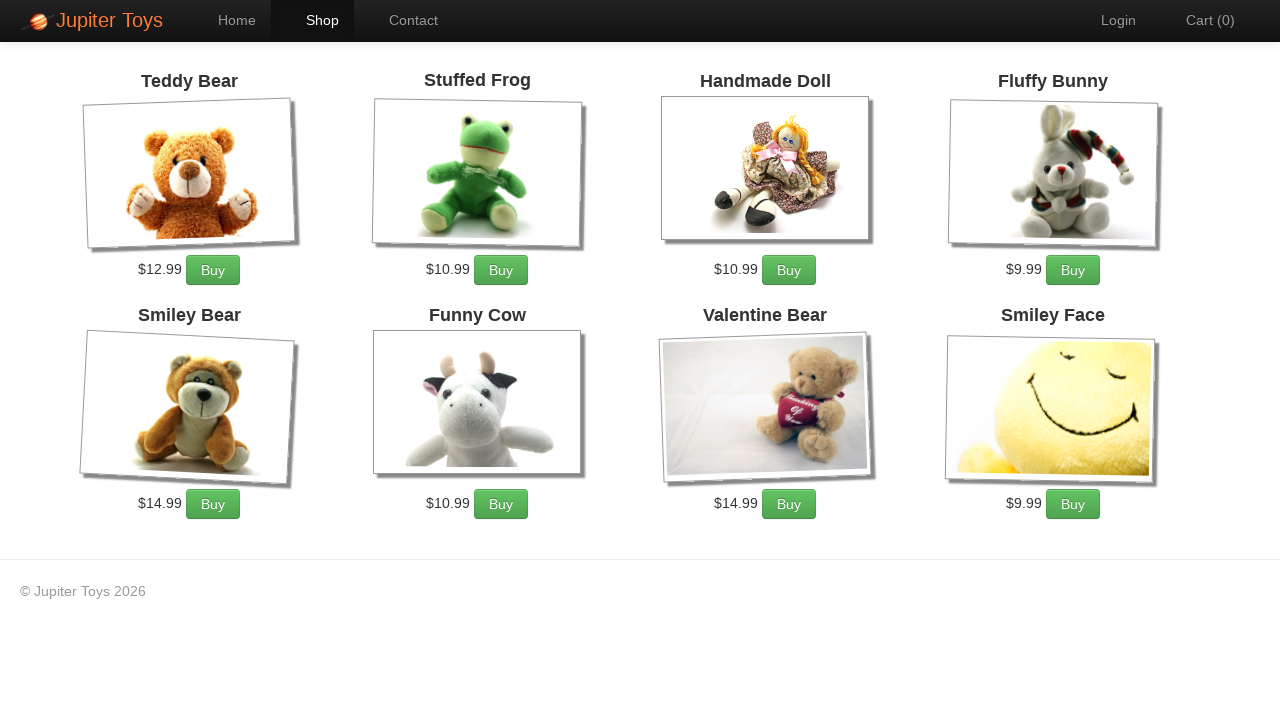

Added Funny Cow to cart (quantity 1) at (501, 504) on #product-6 a.btn-success
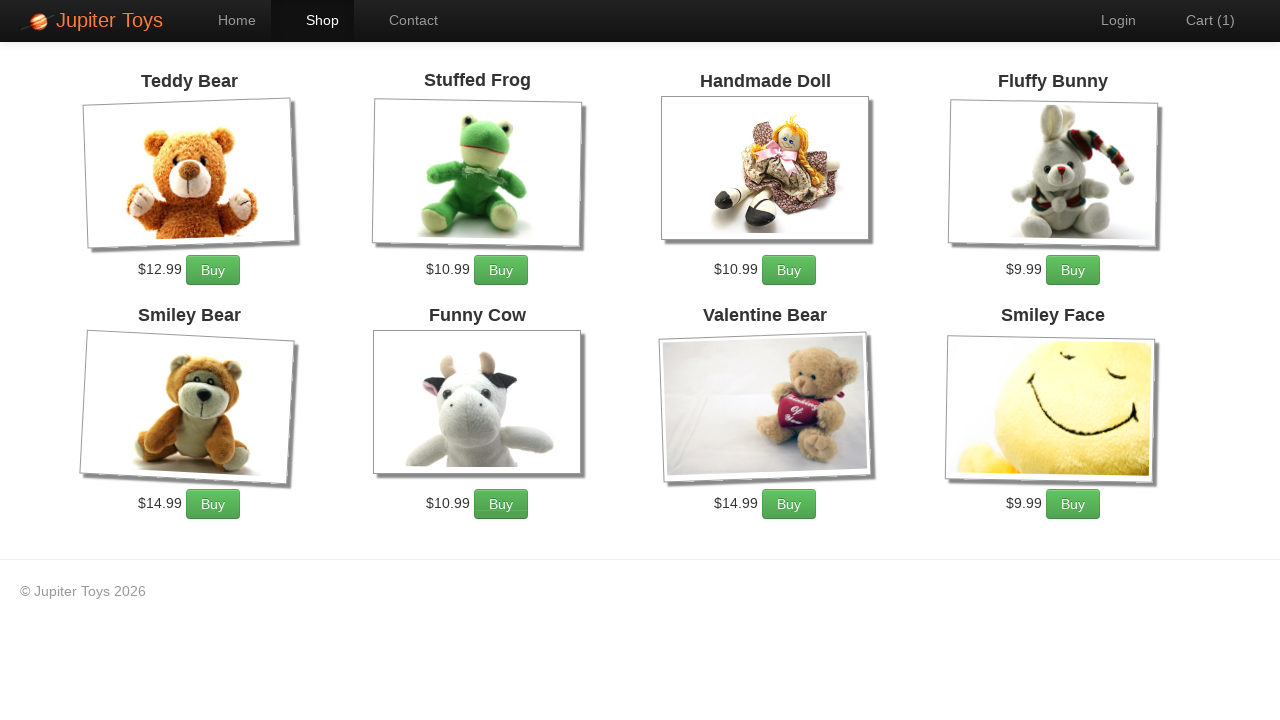

Added Funny Cow to cart (quantity 2) at (501, 504) on #product-6 a.btn-success
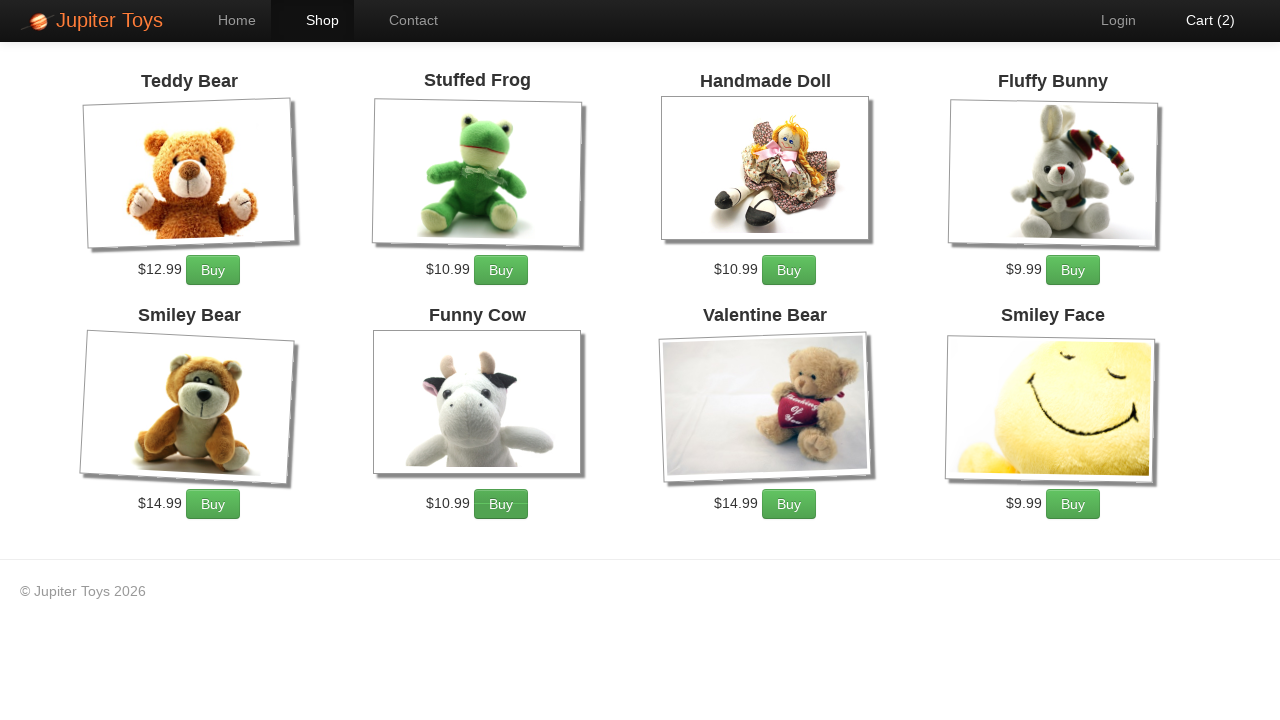

Added Fluffy Bunny to cart at (1073, 270) on #product-4 a.btn-success
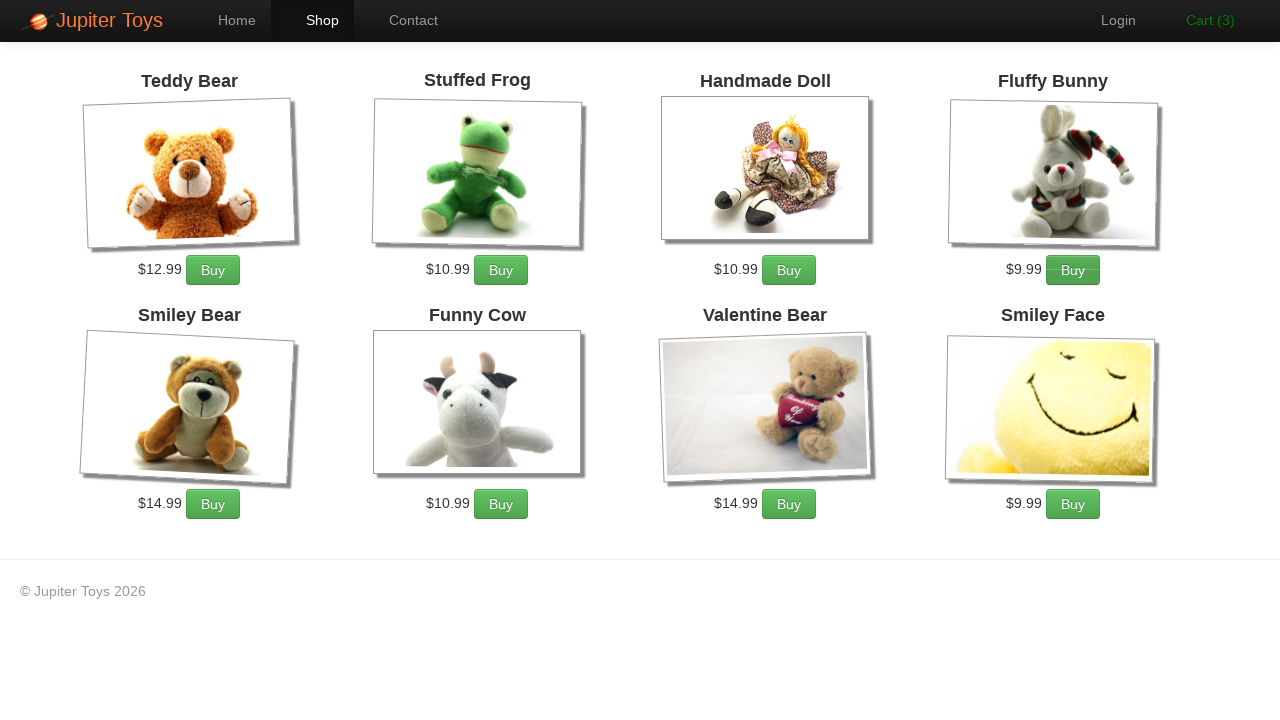

Clicked on Cart link to navigate to cart page at (1200, 20) on a[href='#/cart']
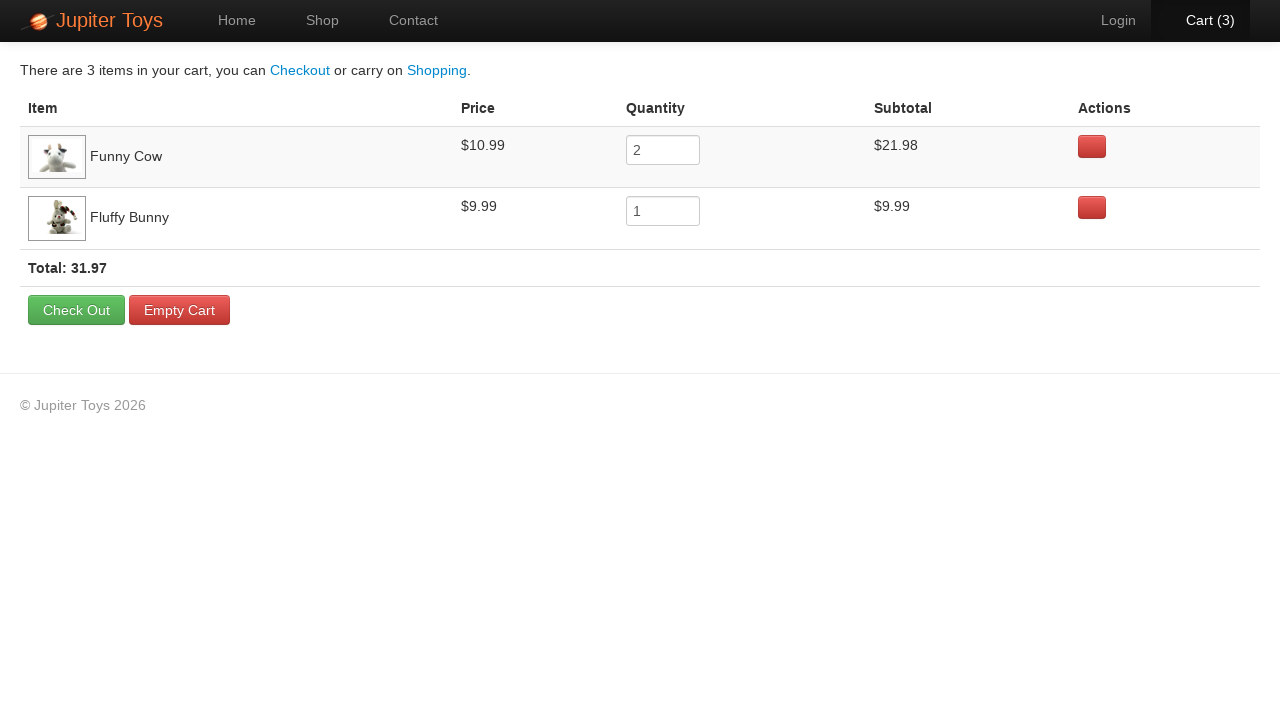

Cart page loaded and cart items table is displayed
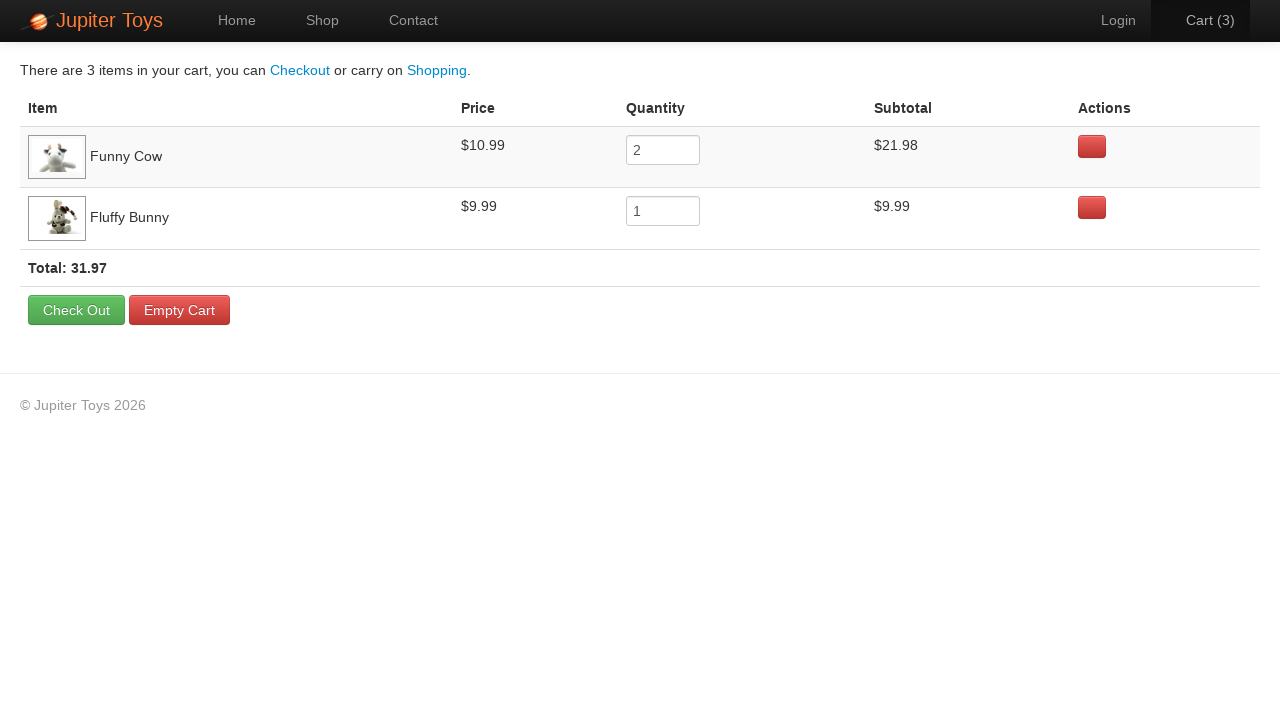

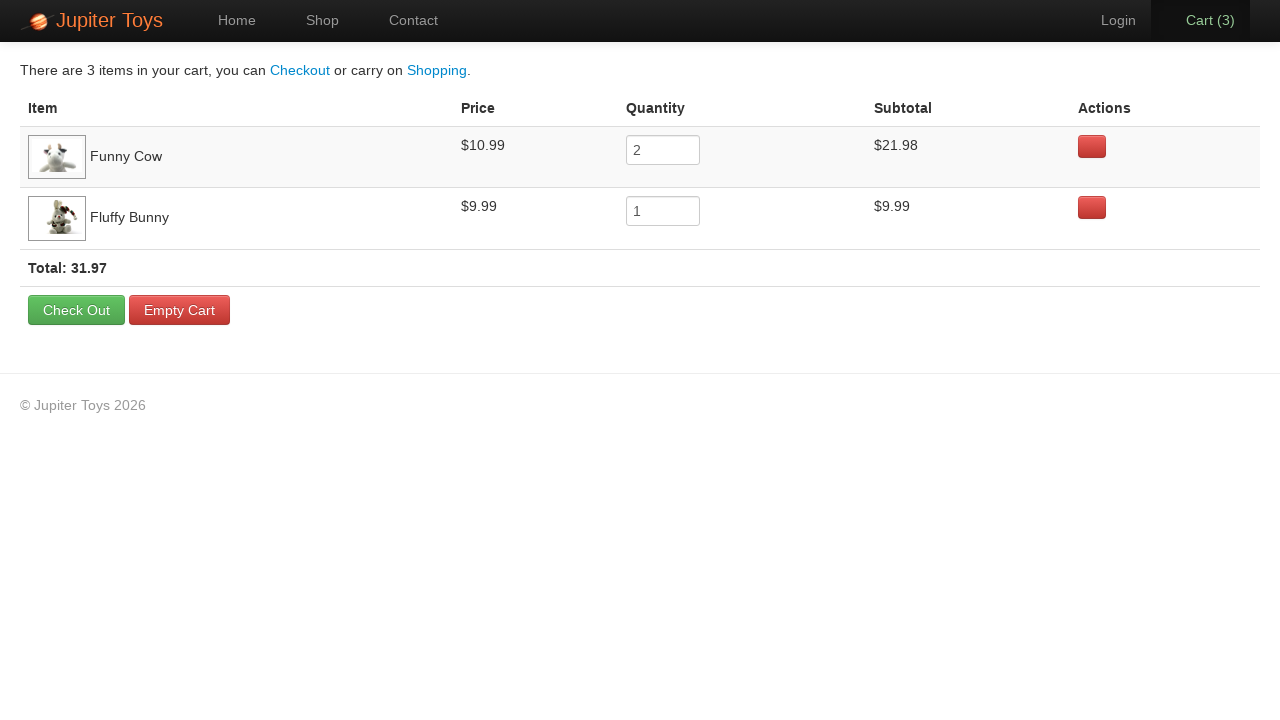